Tests an e-commerce grocery shopping flow by adding specific vegetables (Cucumber, Brocolli, Beetroot) to cart, proceeding to checkout, and applying a promo code

Starting URL: https://rahulshettyacademy.com/seleniumPractise/

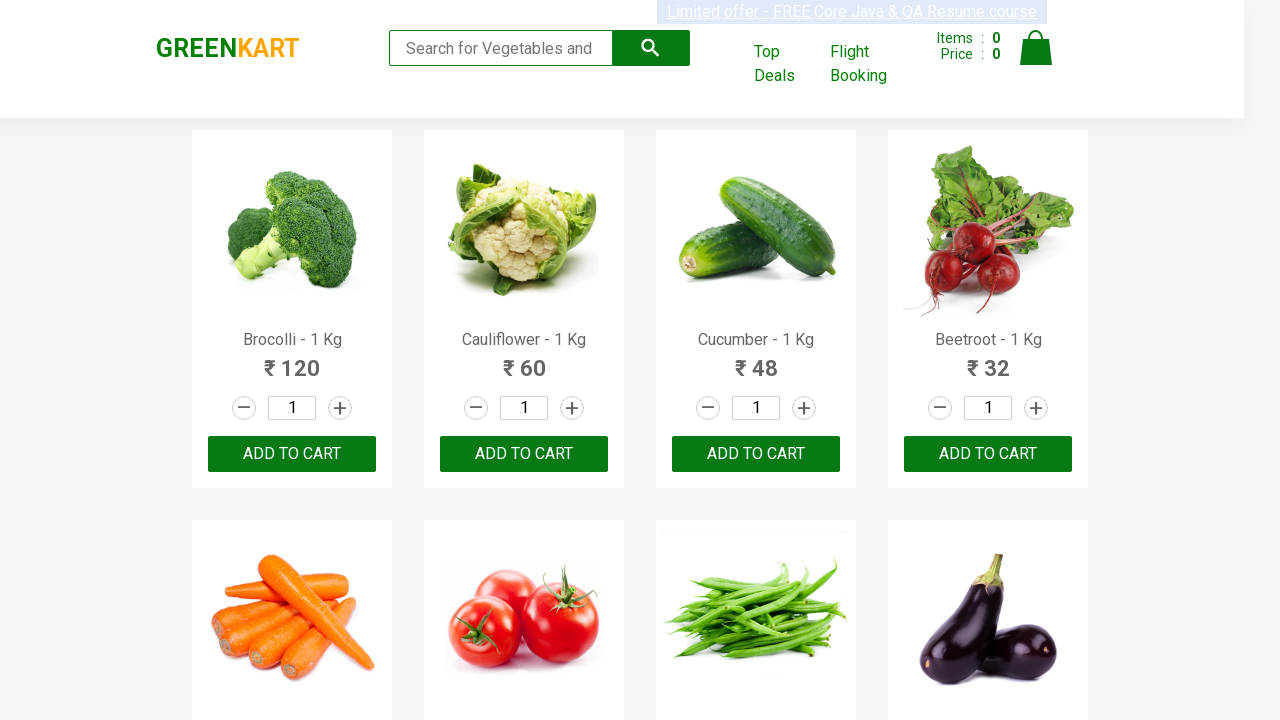

Waited for product names to load on GreenCart website
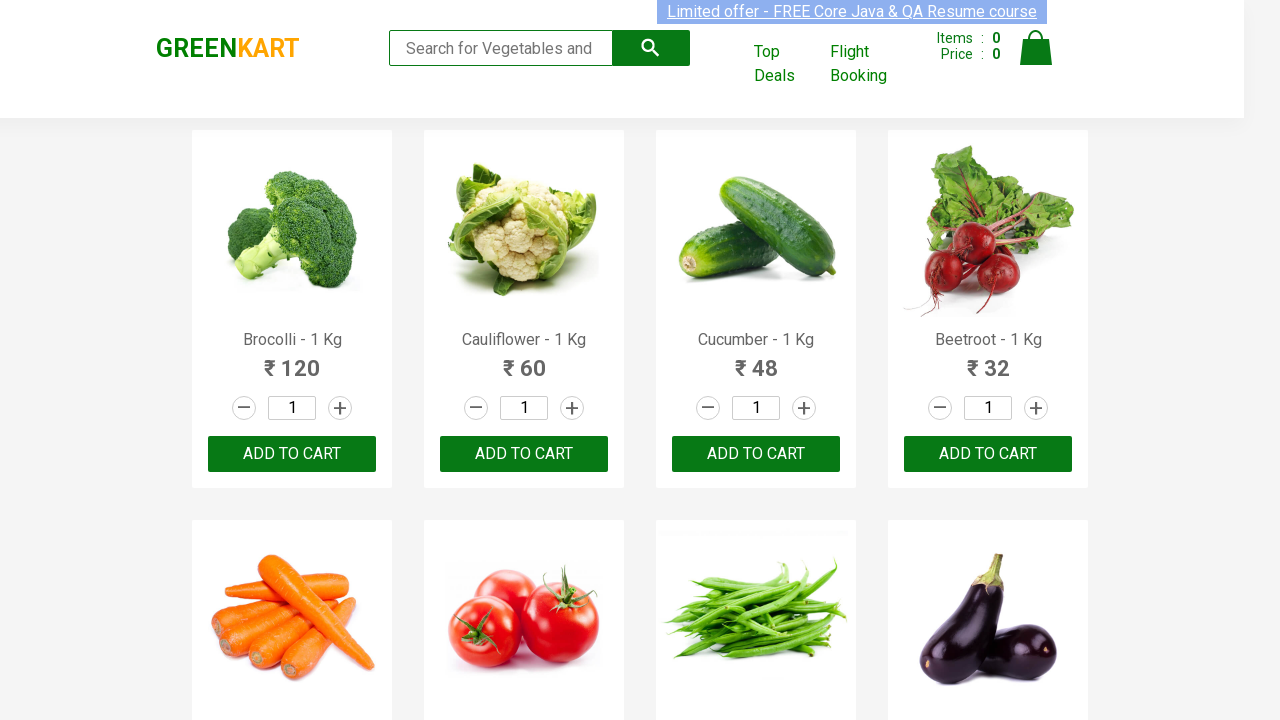

Retrieved all product name elements from page
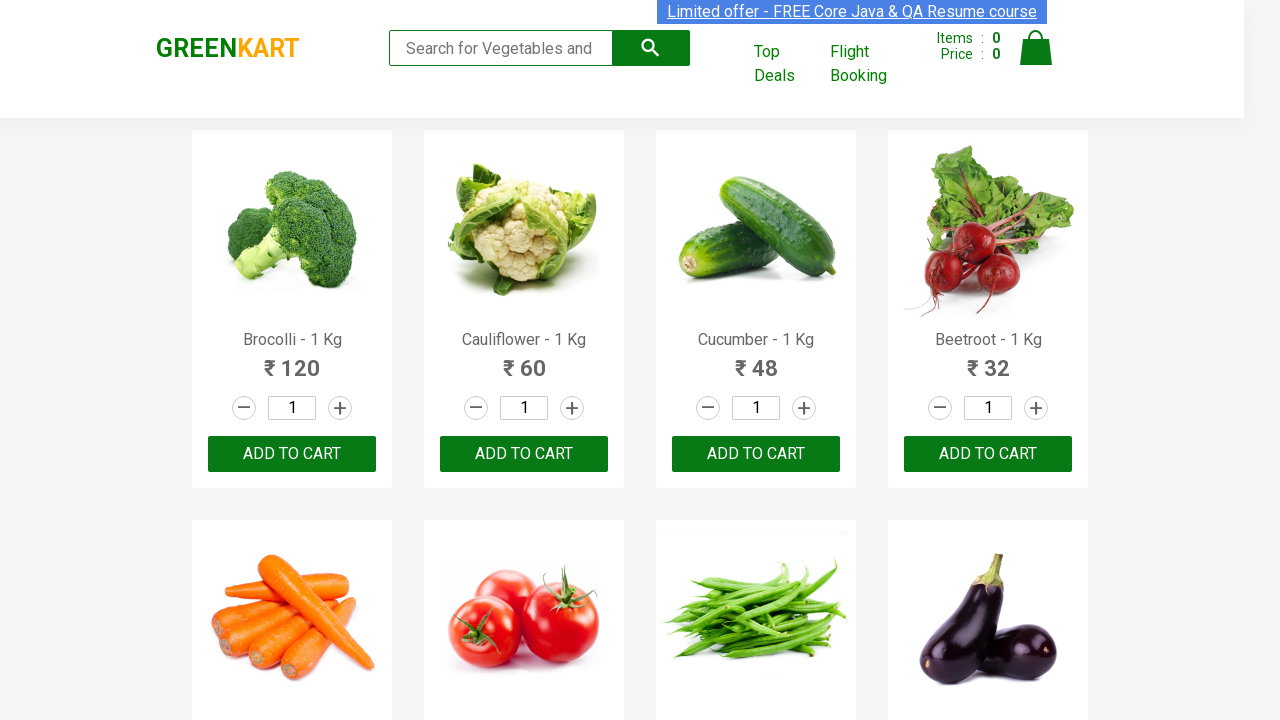

Retrieved all add to cart buttons
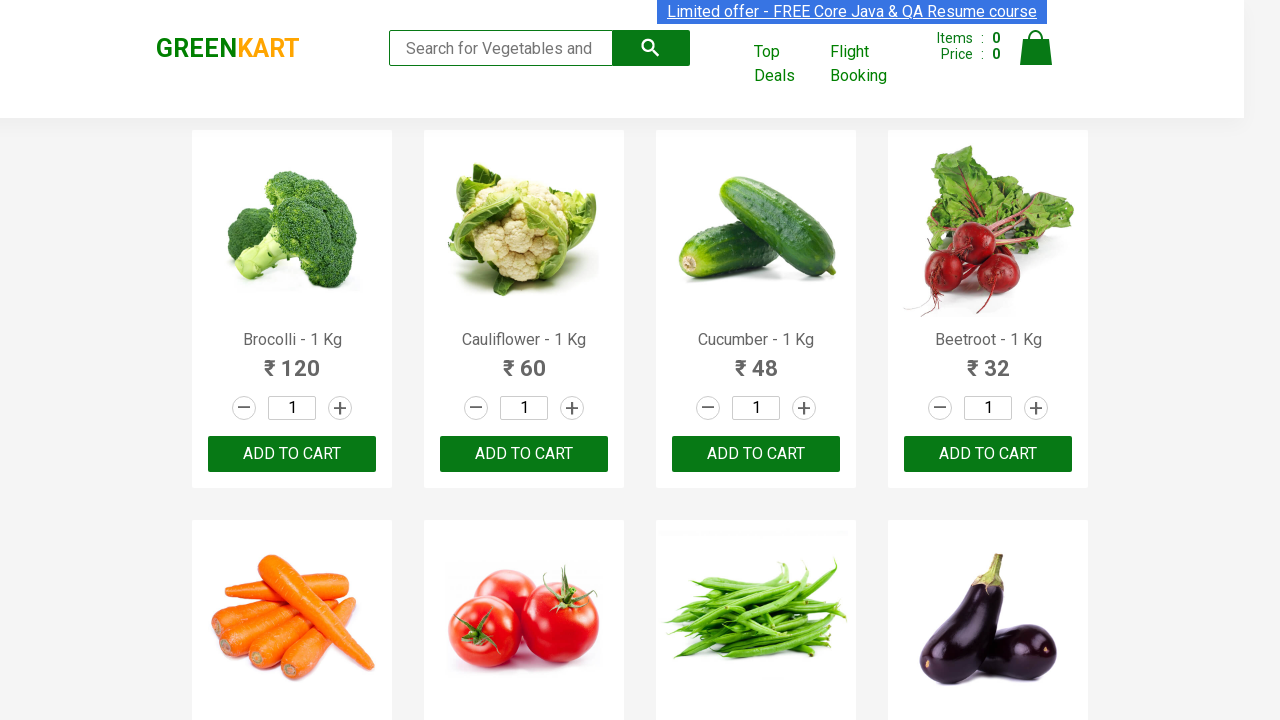

Added Brocolli to cart at (292, 454) on div.product-action button >> nth=0
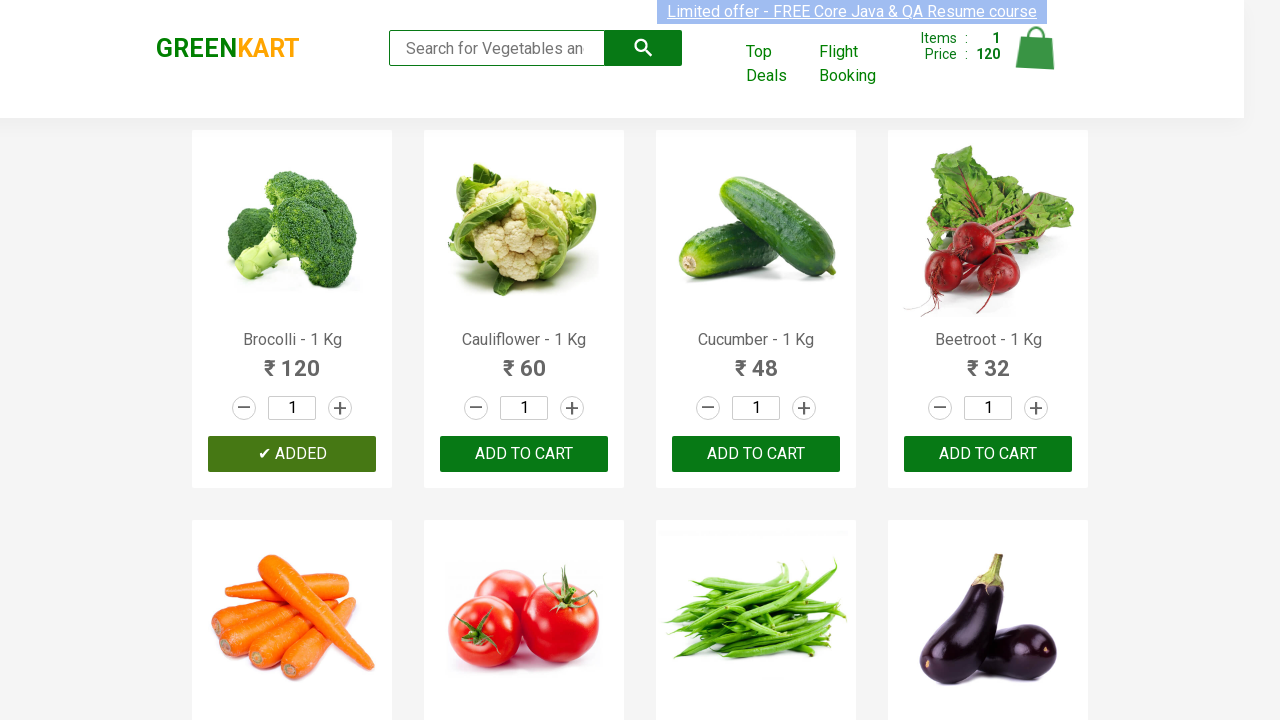

Added Cucumber to cart at (756, 454) on div.product-action button >> nth=2
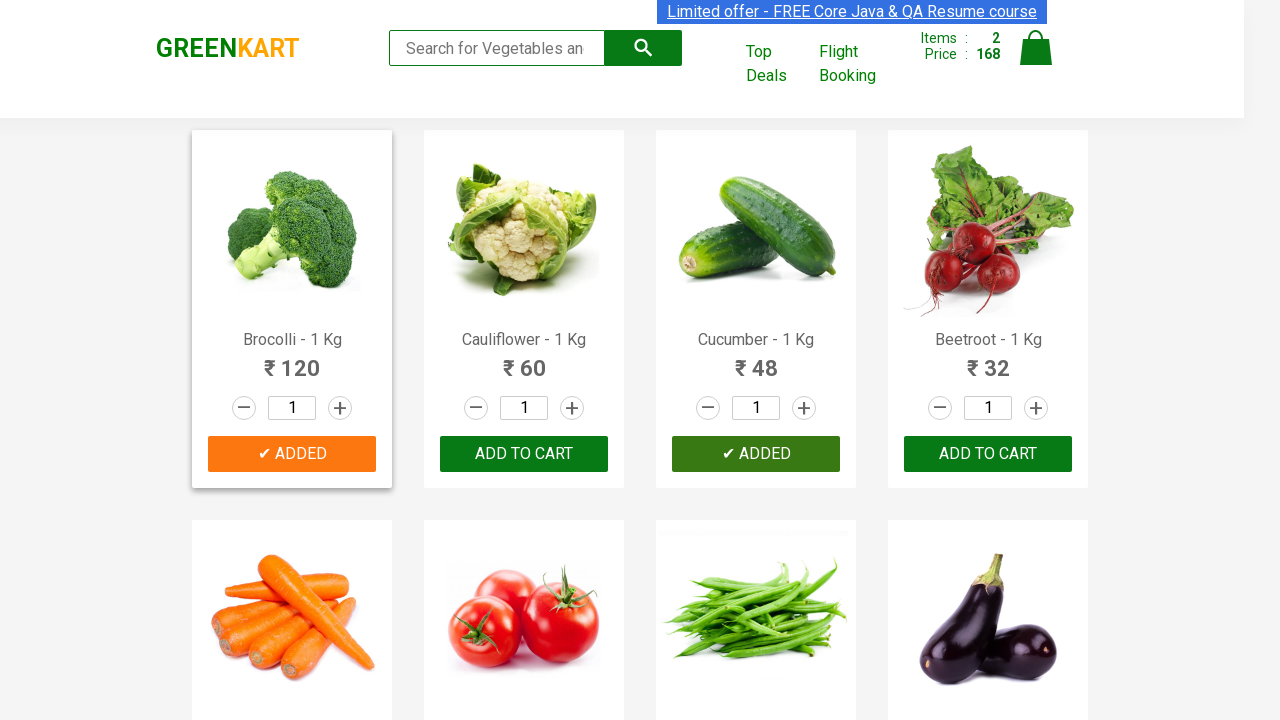

Added Beetroot to cart at (988, 454) on div.product-action button >> nth=3
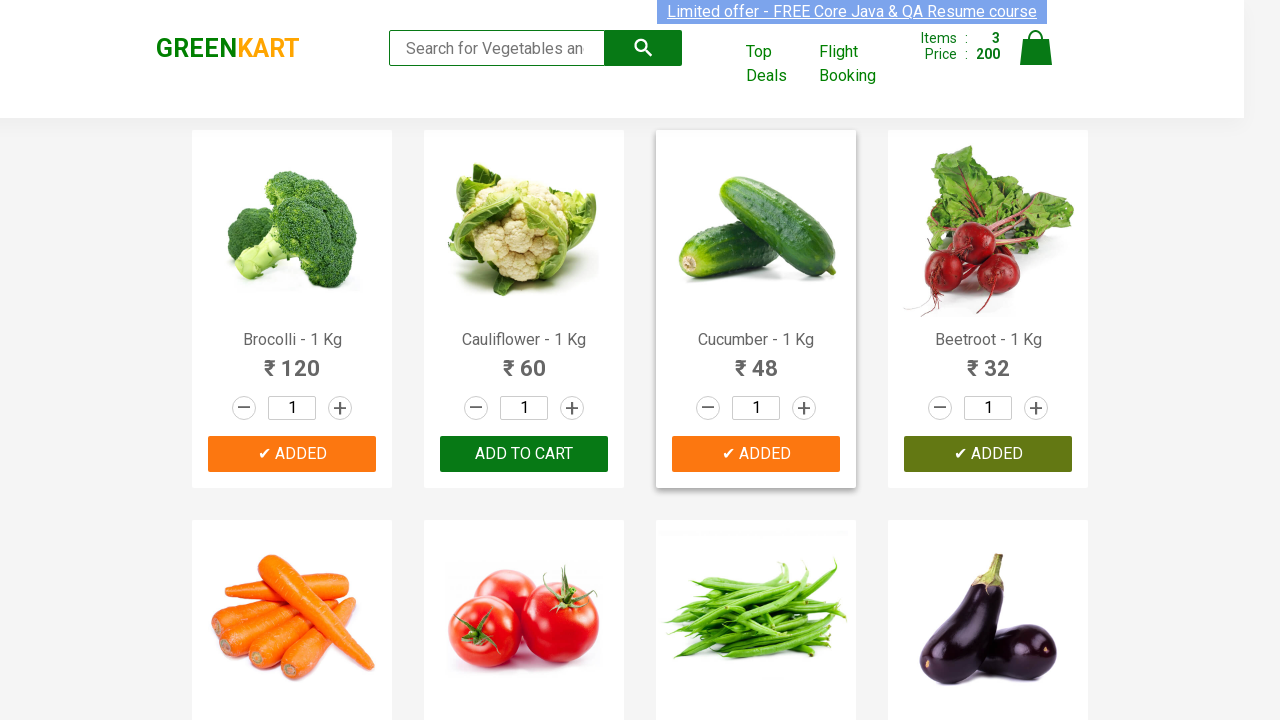

Clicked on cart icon to view shopping cart at (1036, 48) on img[alt='Cart']
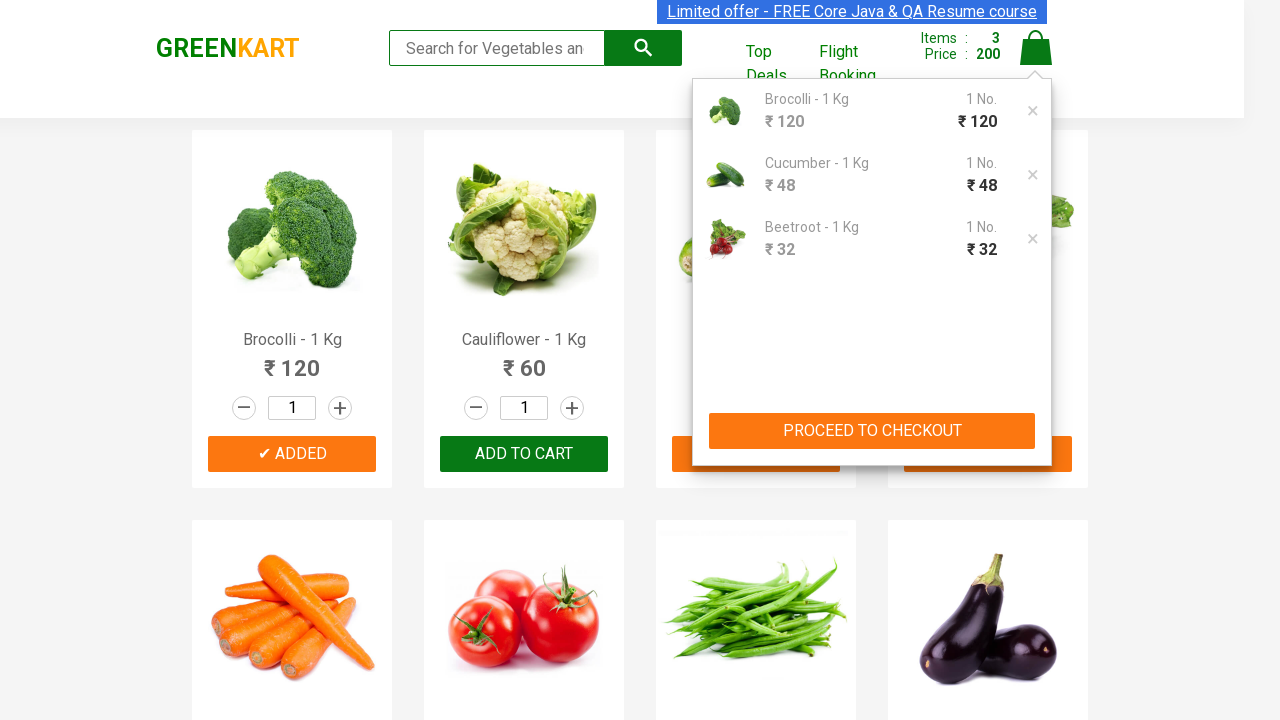

Clicked PROCEED TO CHECKOUT button at (872, 431) on button:has-text('PROCEED TO CHECKOUT')
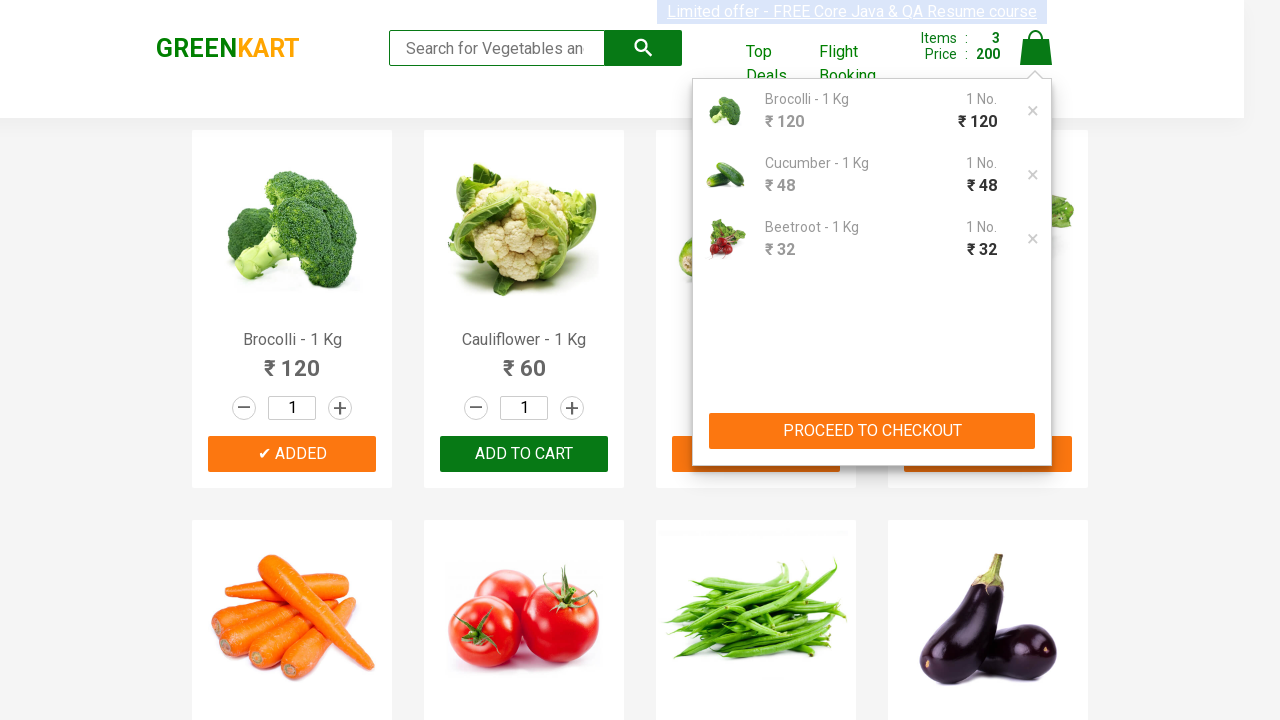

Promo code input field is now visible on checkout page
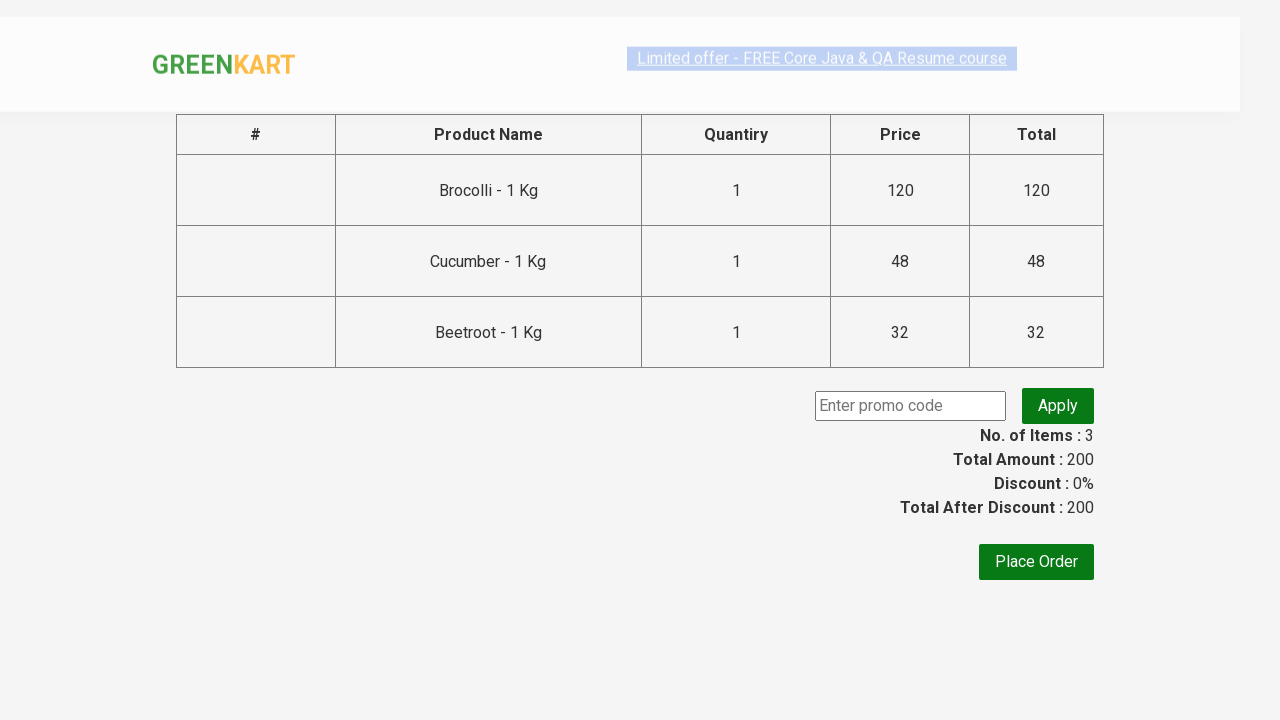

Entered promo code 'rahulshettyacademy' in promo code field on input.promoCode
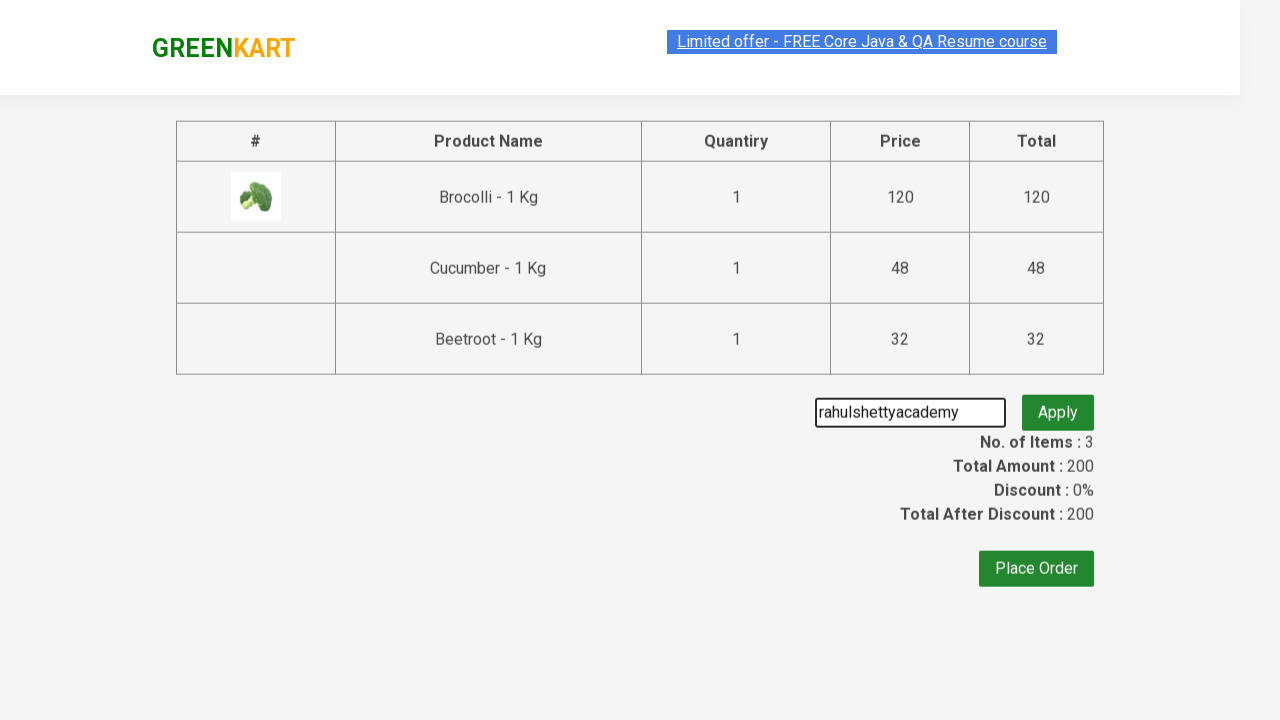

Clicked Apply button to apply the promo code at (1058, 406) on button.promoBtn
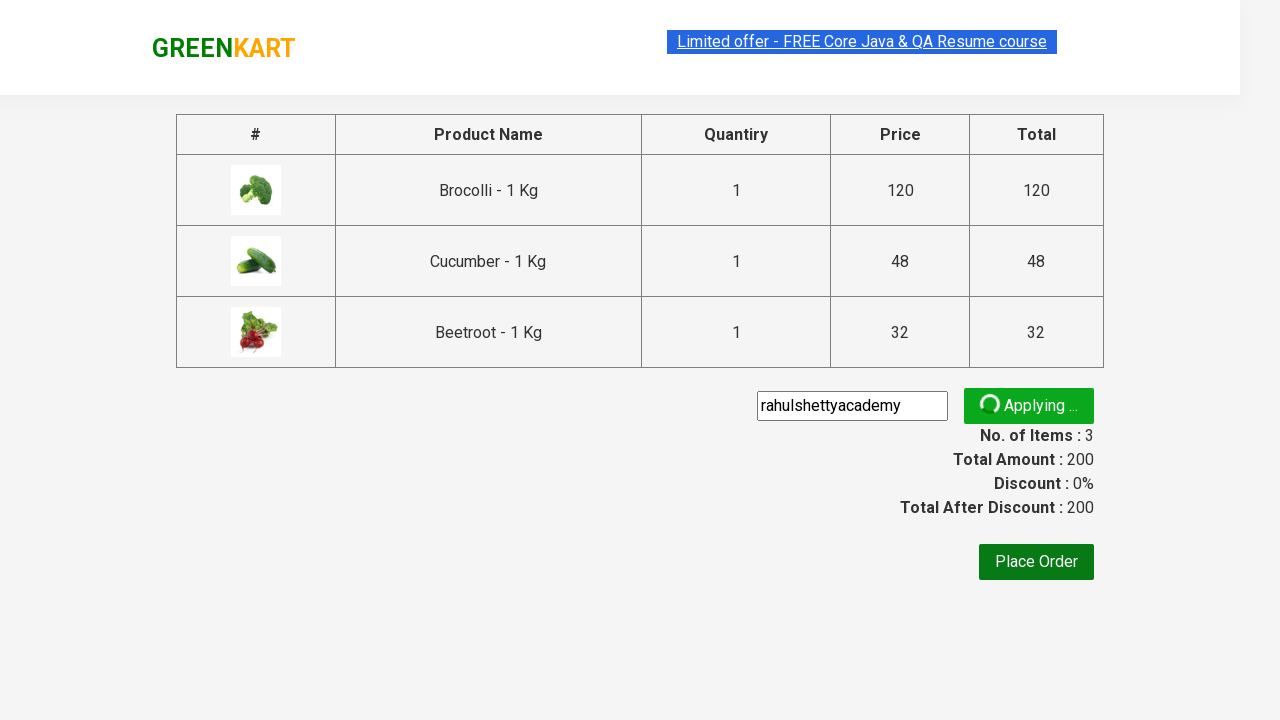

Promo code successfully applied - info message appeared
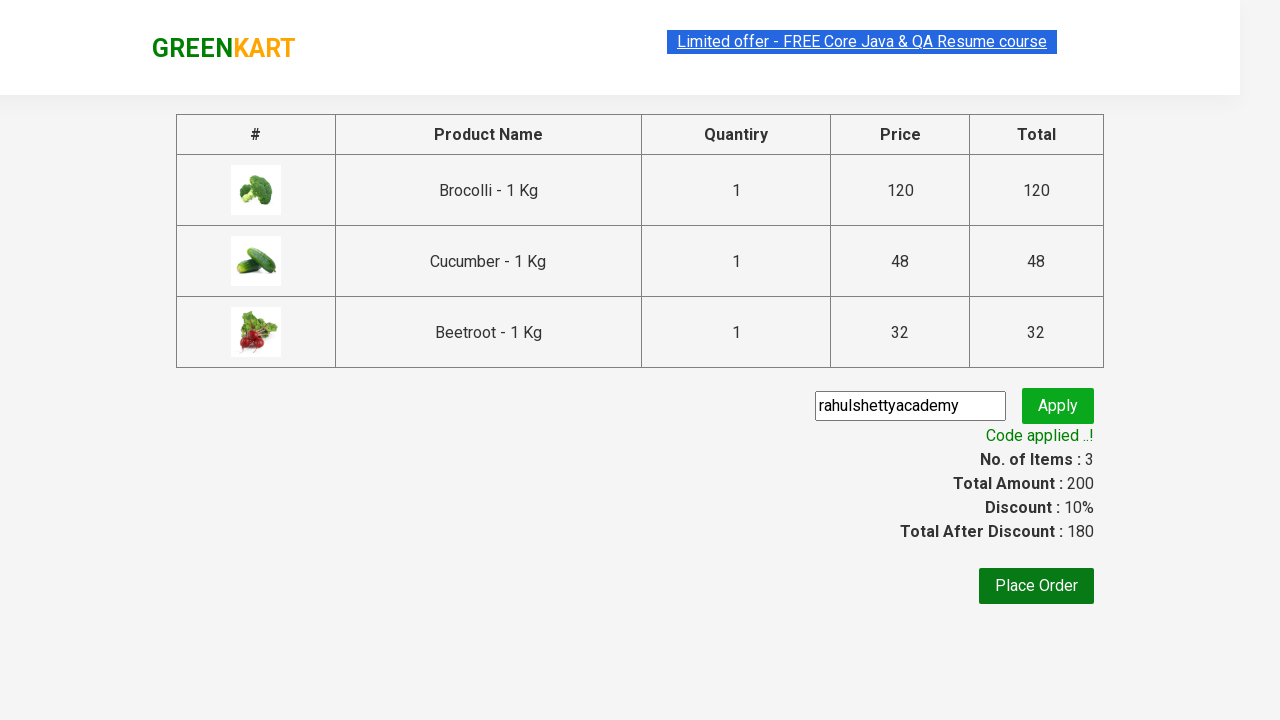

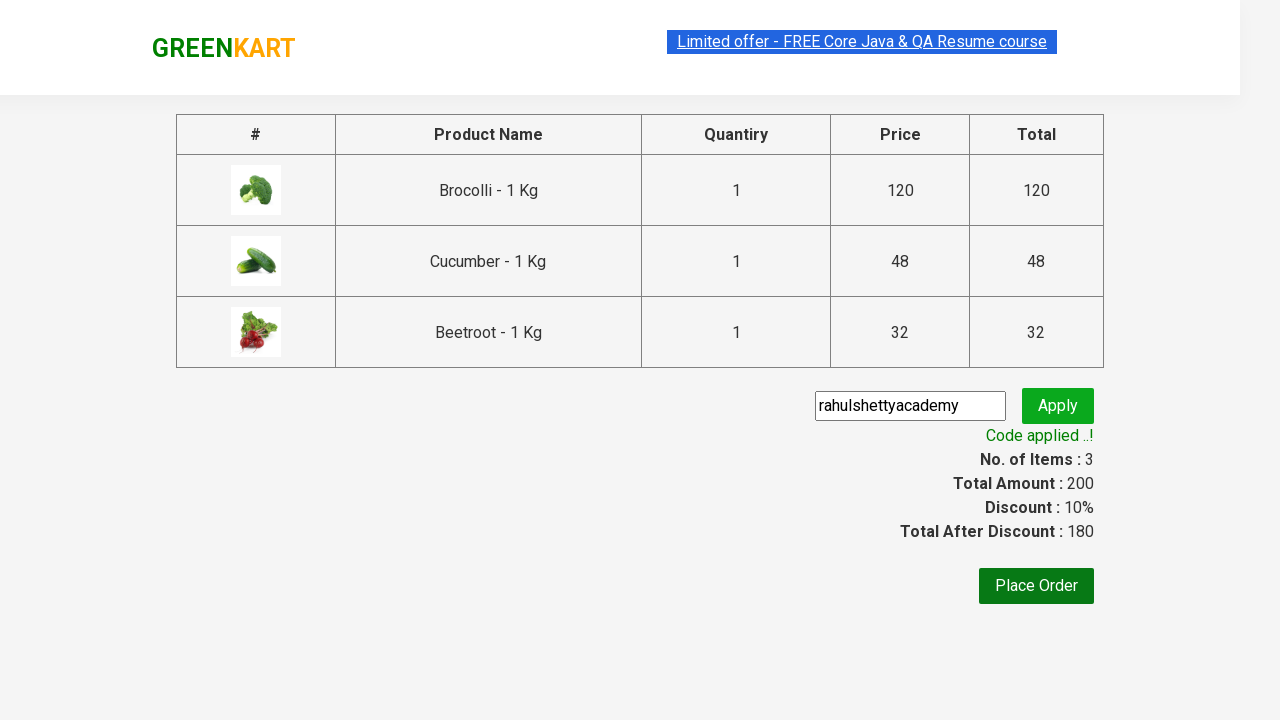